Tests mouse movements and interactions on jQueryUI demo pages - hovers over a tooltip element to trigger tooltip display, then navigates to the Draggable demo and performs a drag-and-drop action

Starting URL: https://jqueryui.com/tooltip/

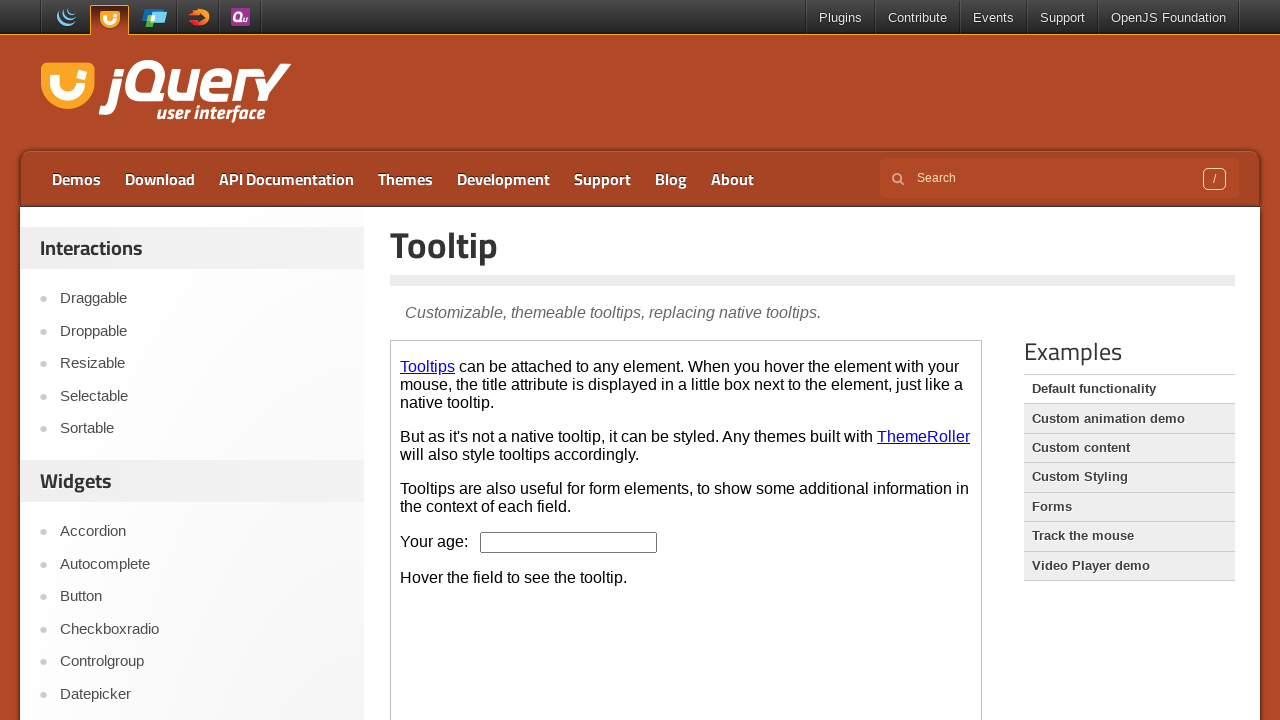

Located demo iframe
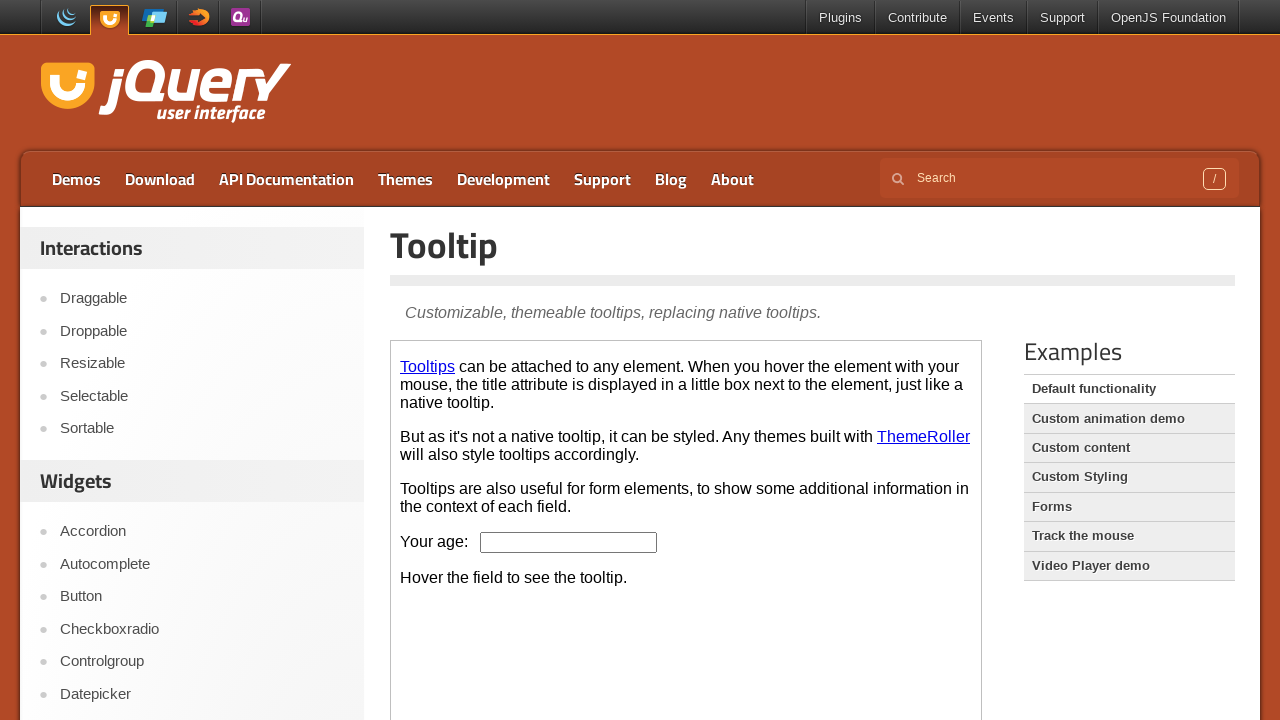

Hovered over age textbox to trigger tooltip at (569, 542) on iframe.demo-frame >> internal:control=enter-frame >> #age
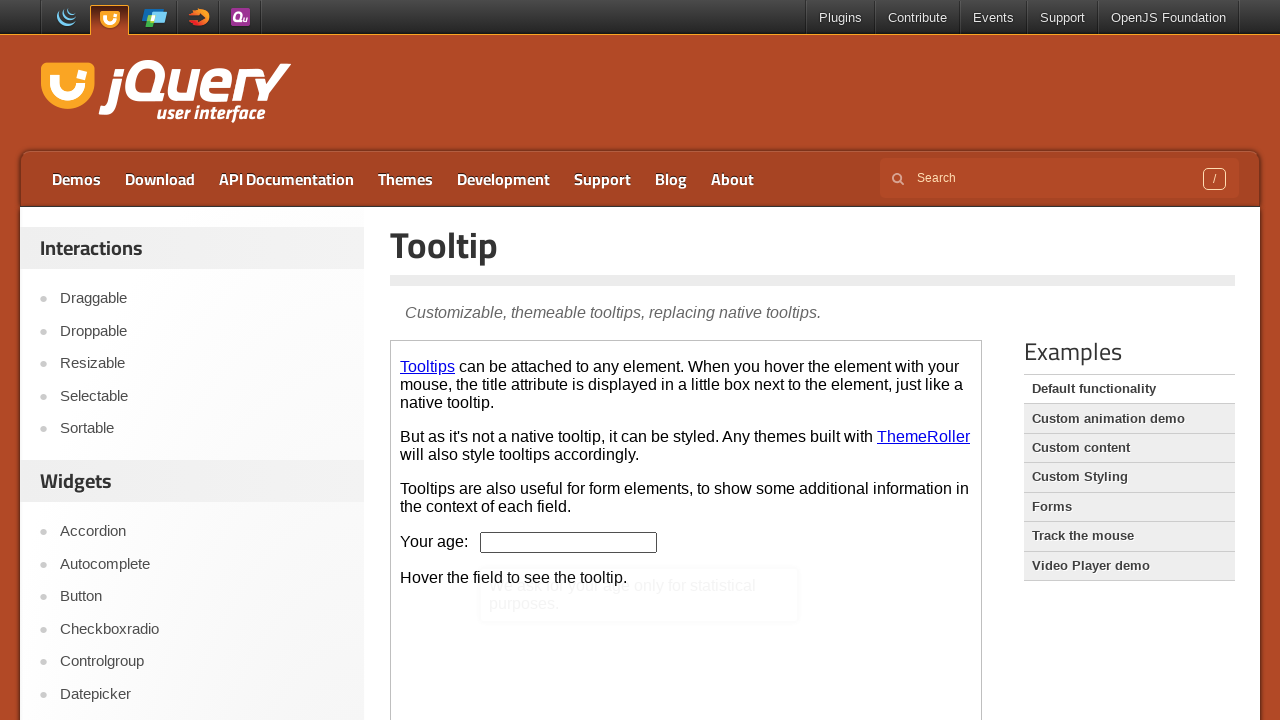

Tooltip appeared and is visible
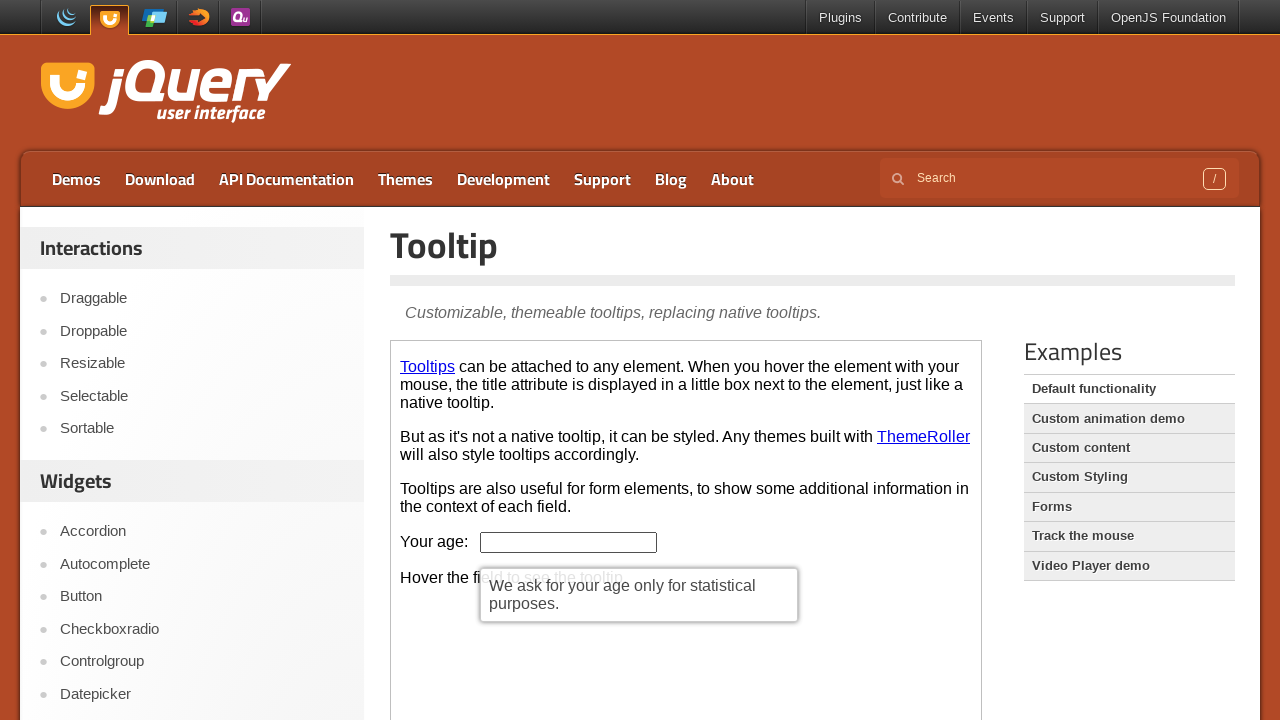

Clicked on Draggable link to navigate to draggable demo at (202, 299) on text=Draggable
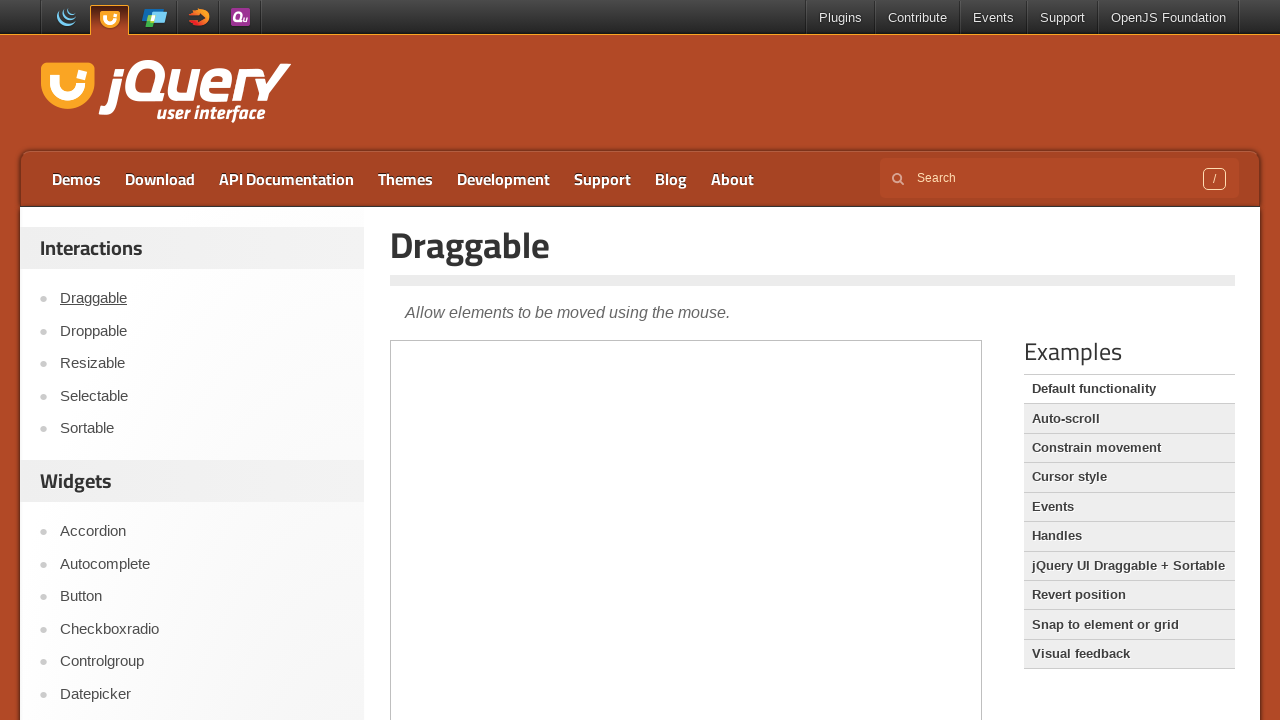

Draggable demo page loaded
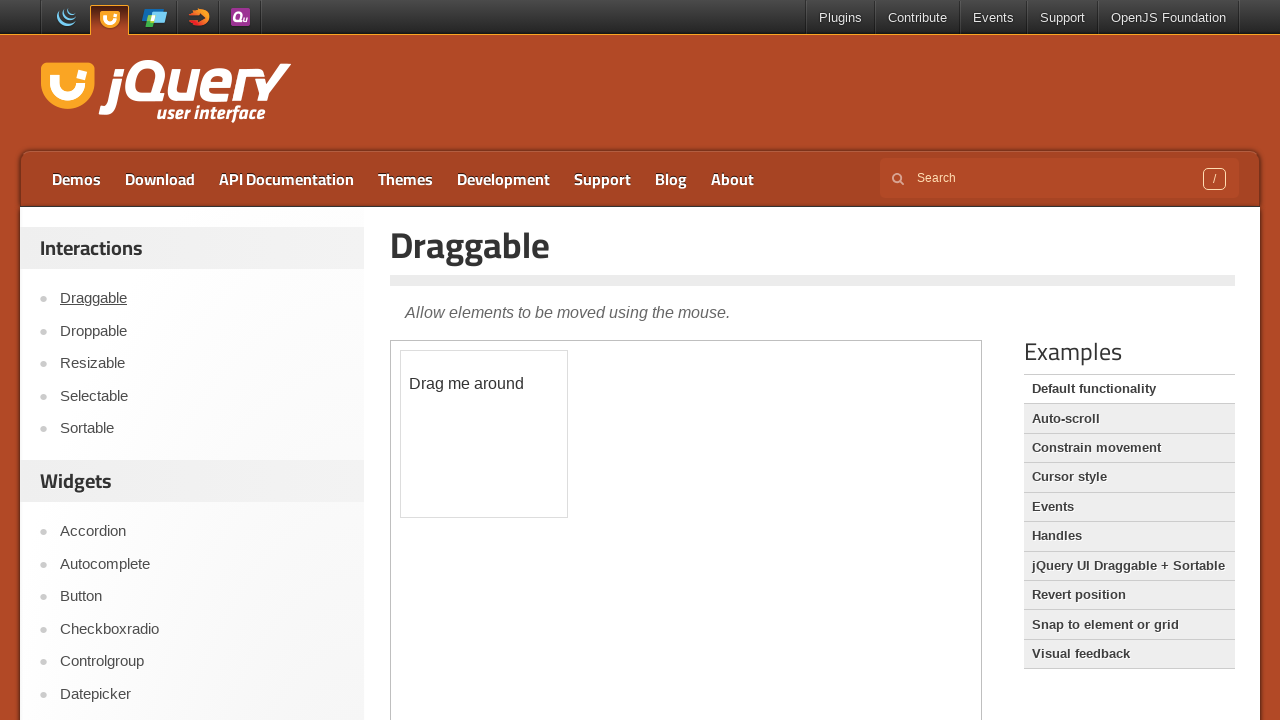

Located draggable demo iframe
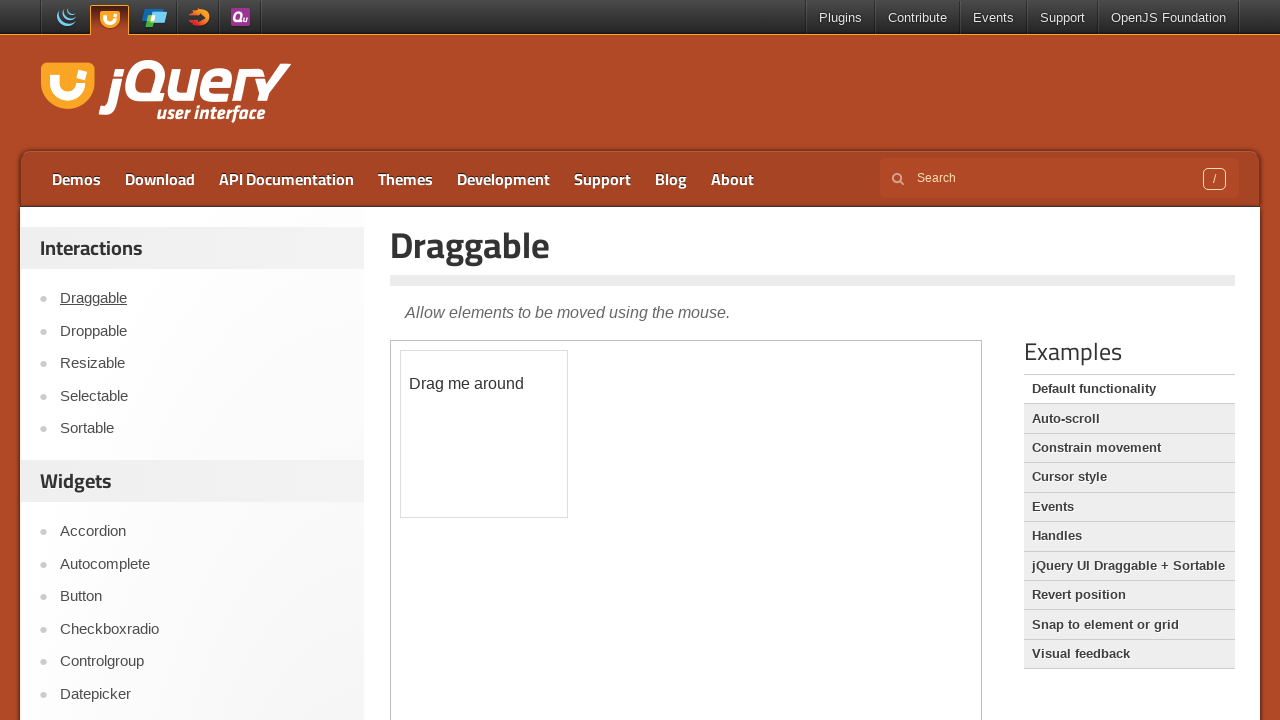

Draggable element is visible
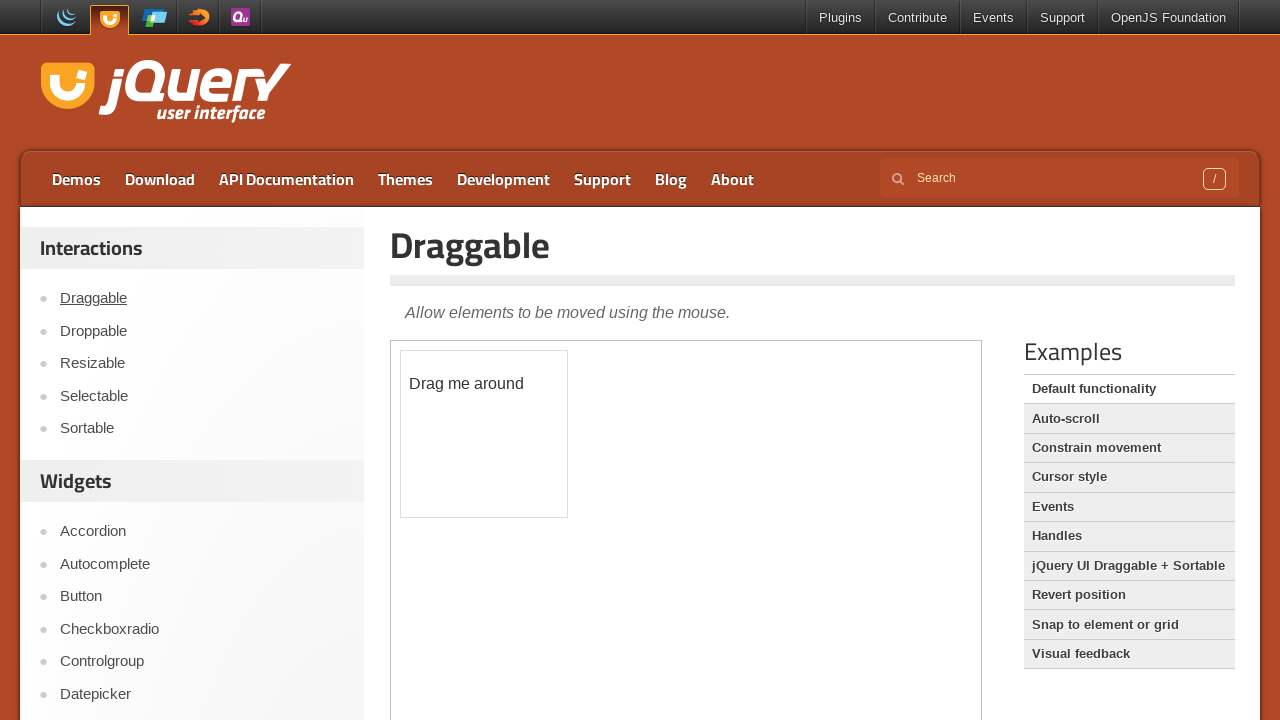

Hovered over draggable element at (484, 434) on iframe.demo-frame >> internal:control=enter-frame >> #draggable
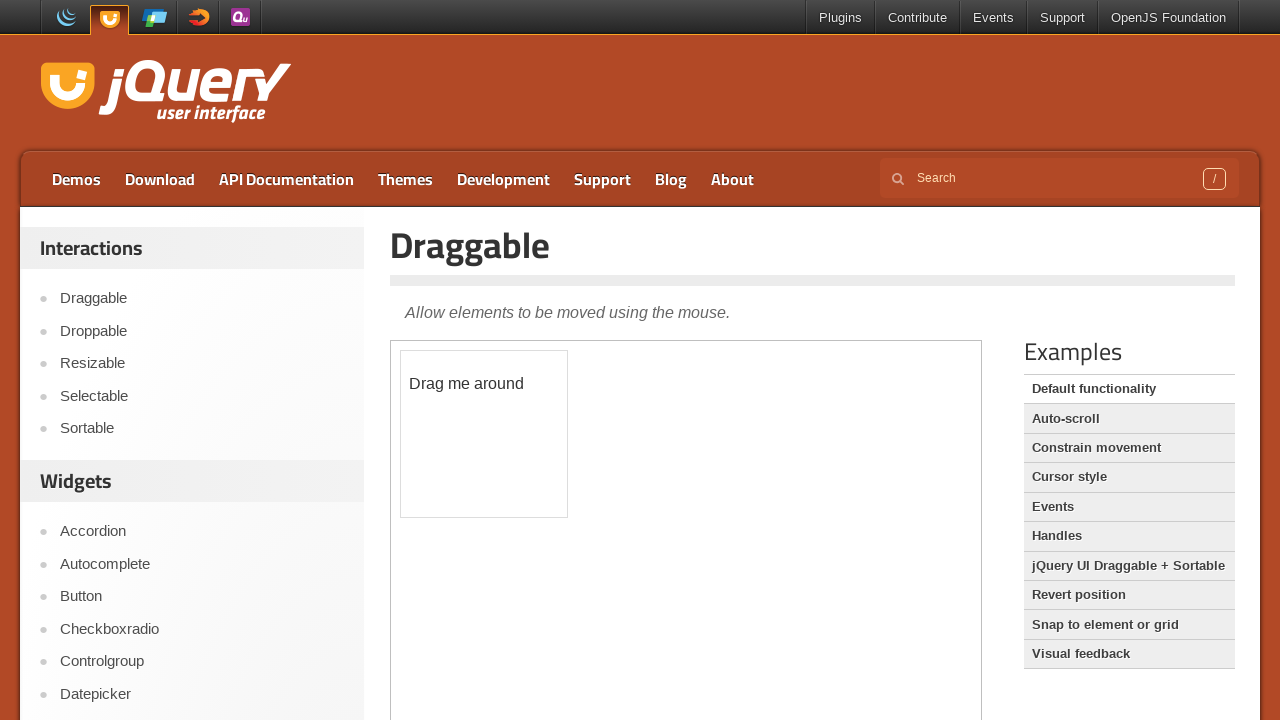

Moved mouse to center of draggable element at (484, 434)
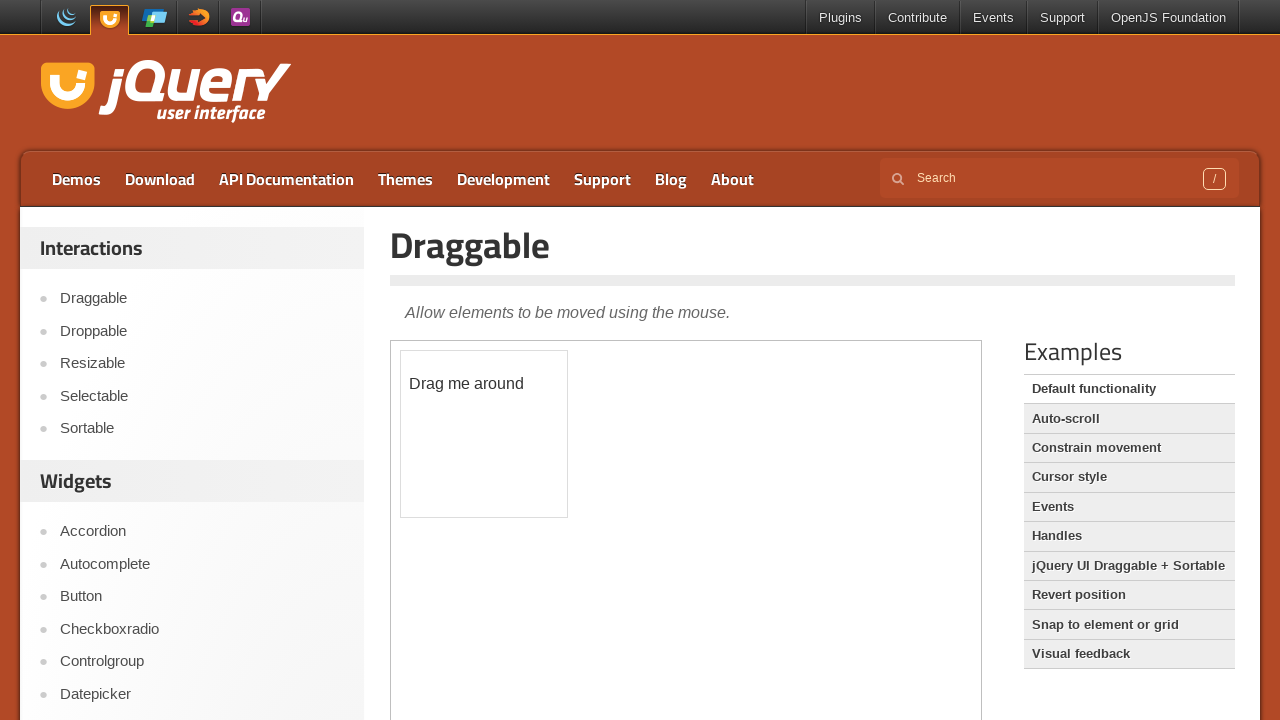

Pressed mouse button down at (484, 434)
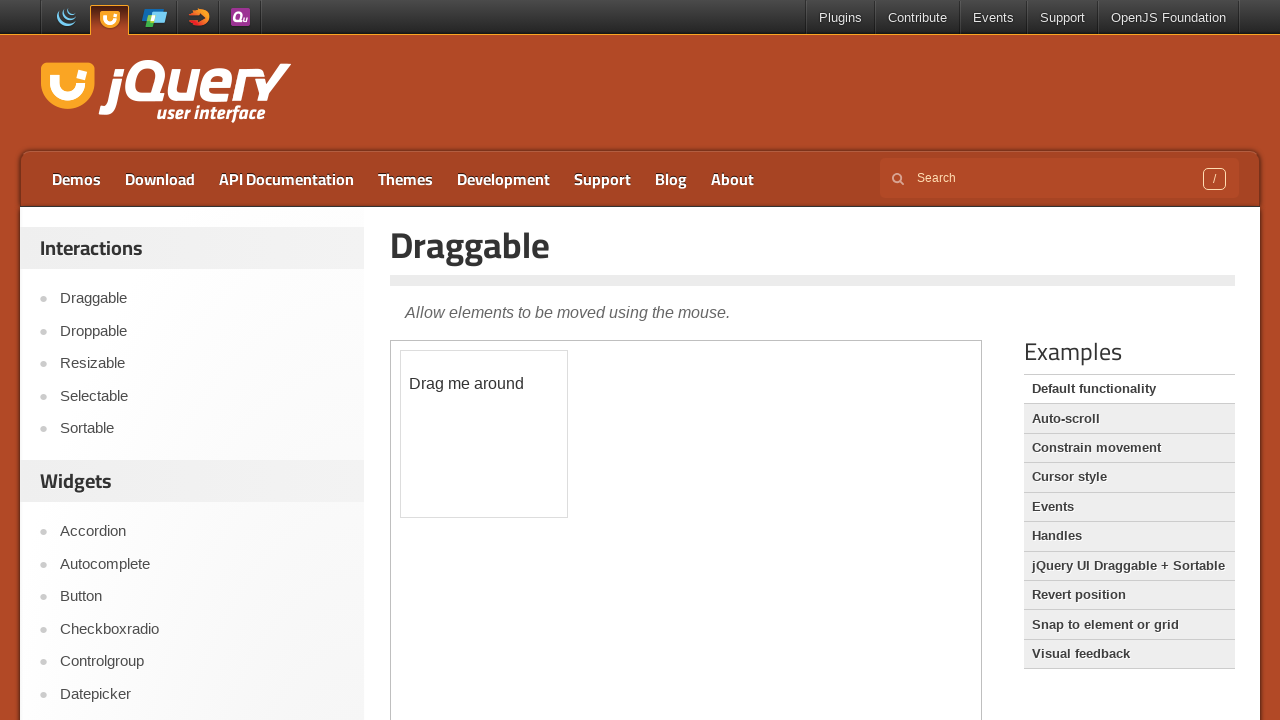

Dragged element 100px right and 150px down at (584, 584)
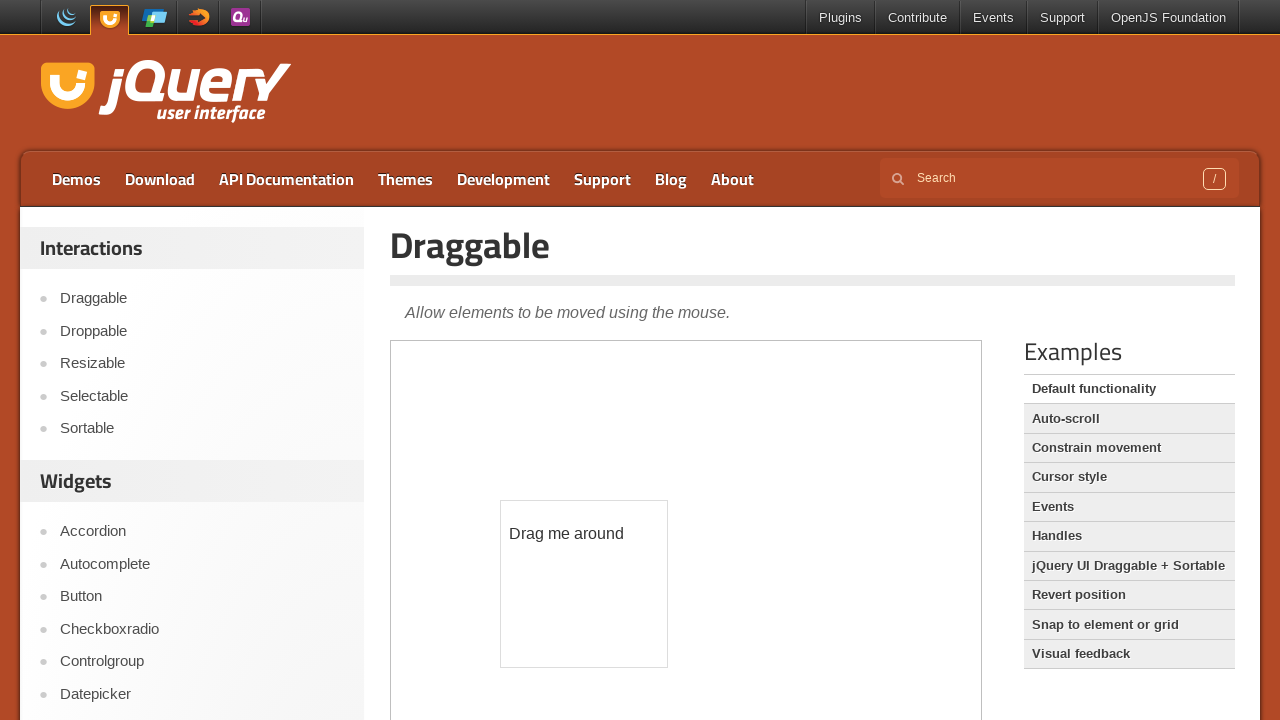

Released mouse button to complete drag-and-drop at (584, 584)
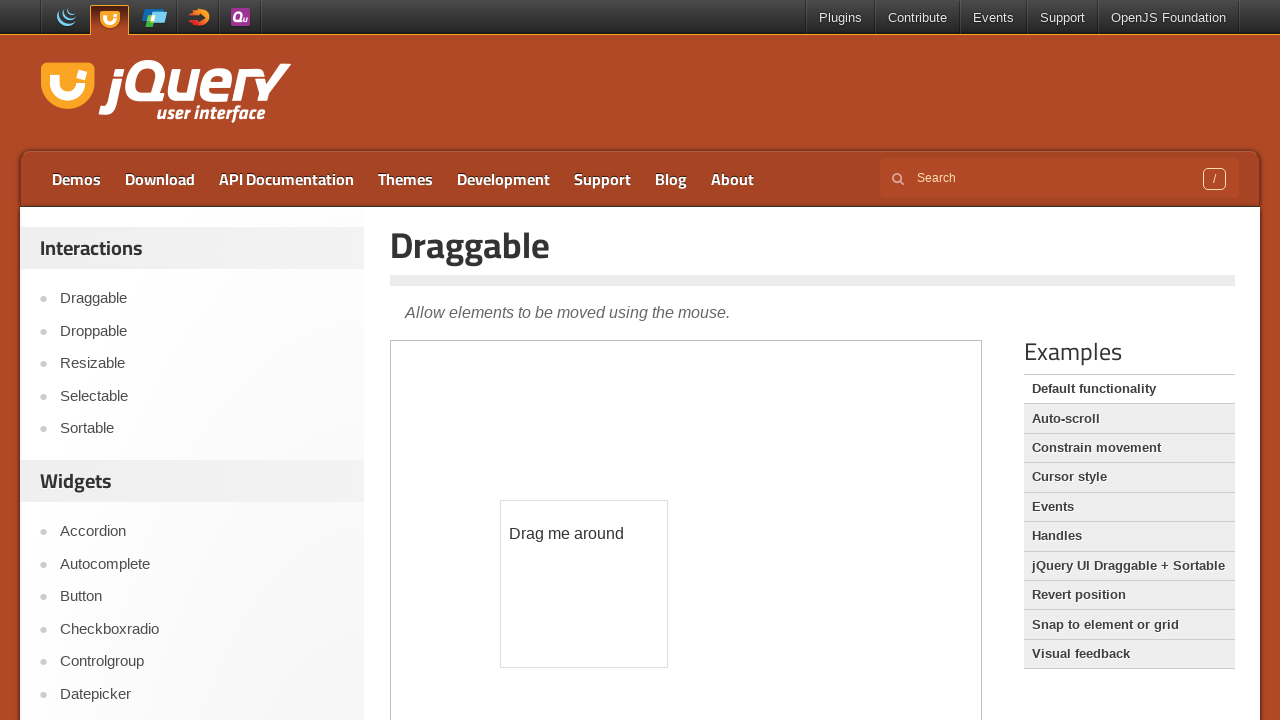

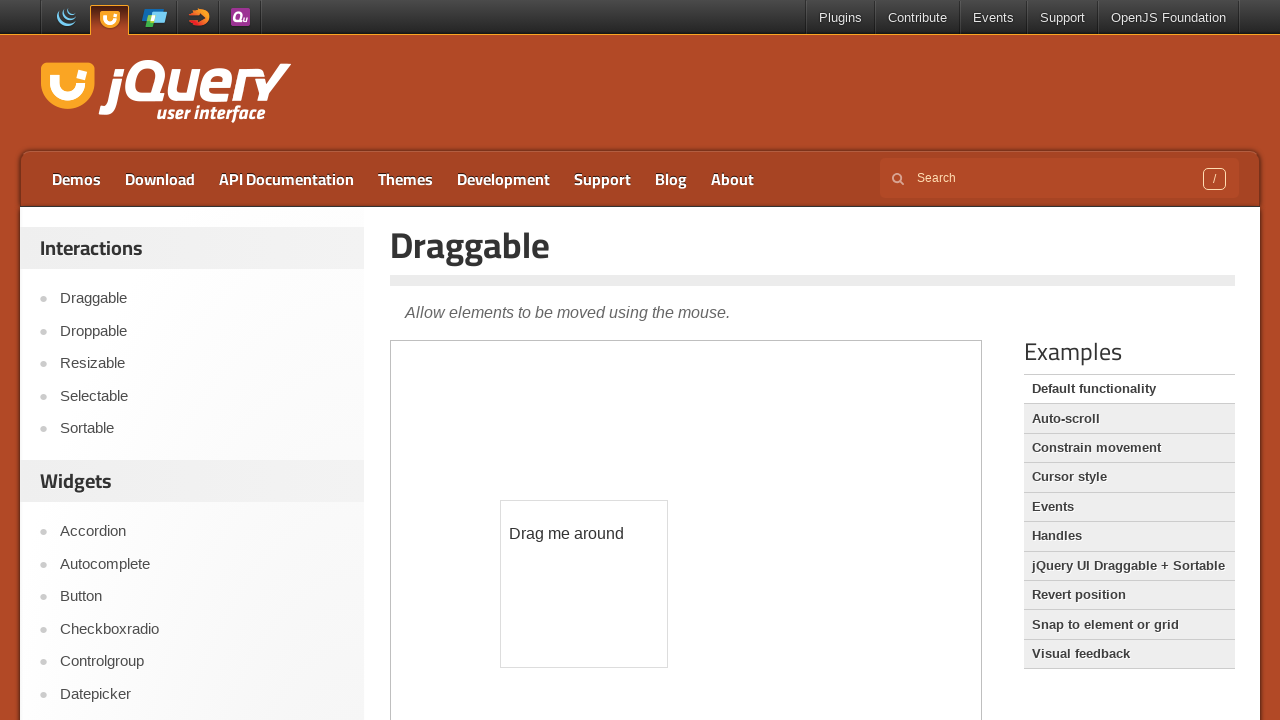